Demonstrates page scrolling functionality by scrolling down 400 pixels on a webpage using JavaScript execution.

Starting URL: https://www.practice-labs.com/login.aspx

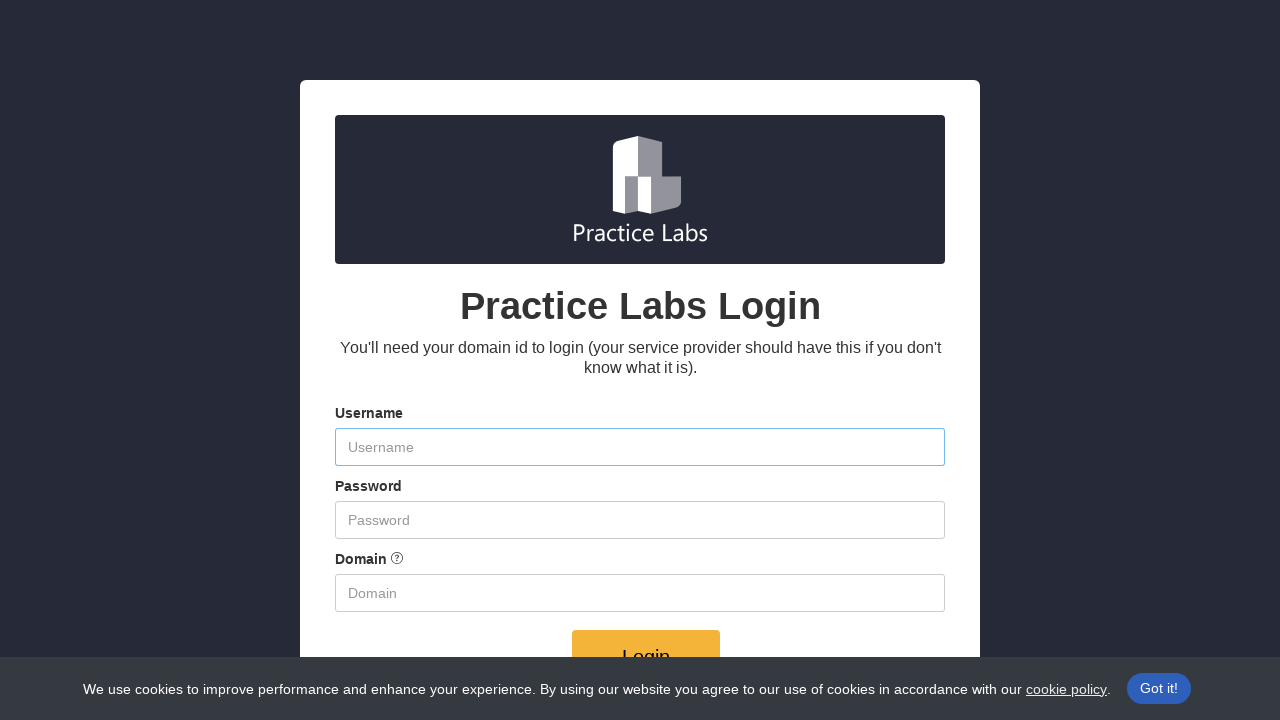

Scrolled down 400 pixels on the page
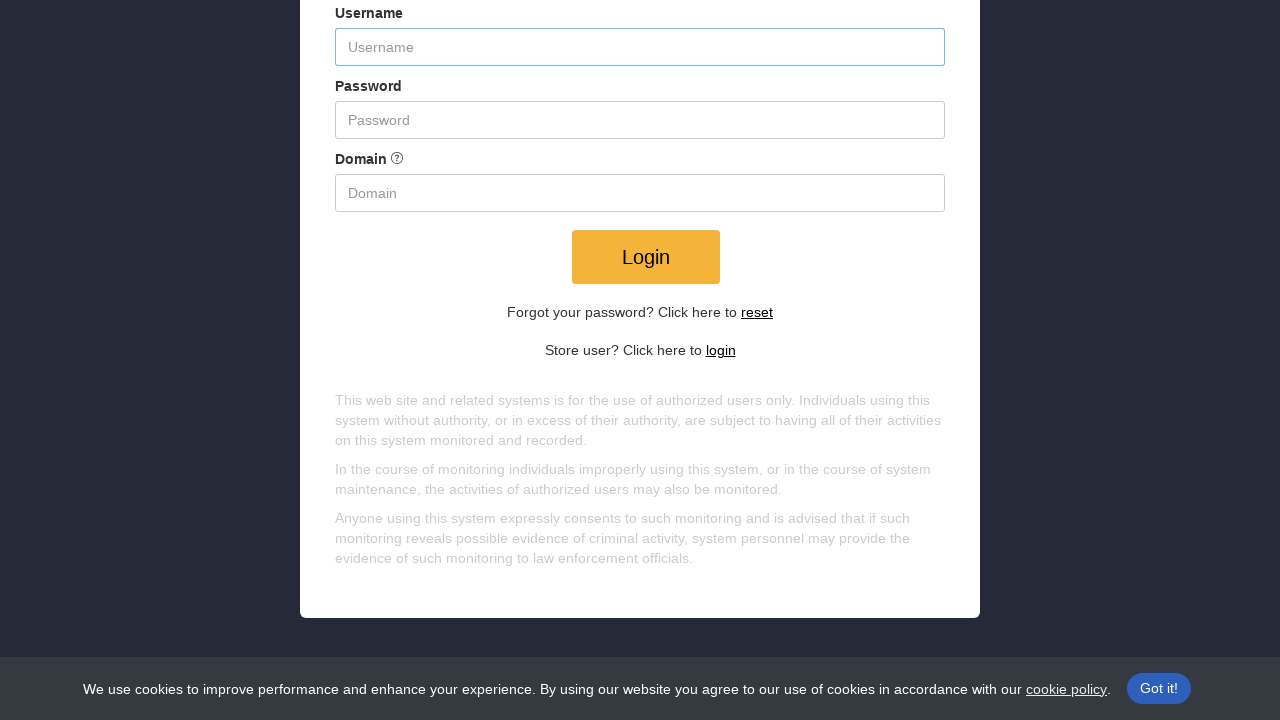

Waited 2000ms for scroll animation to complete
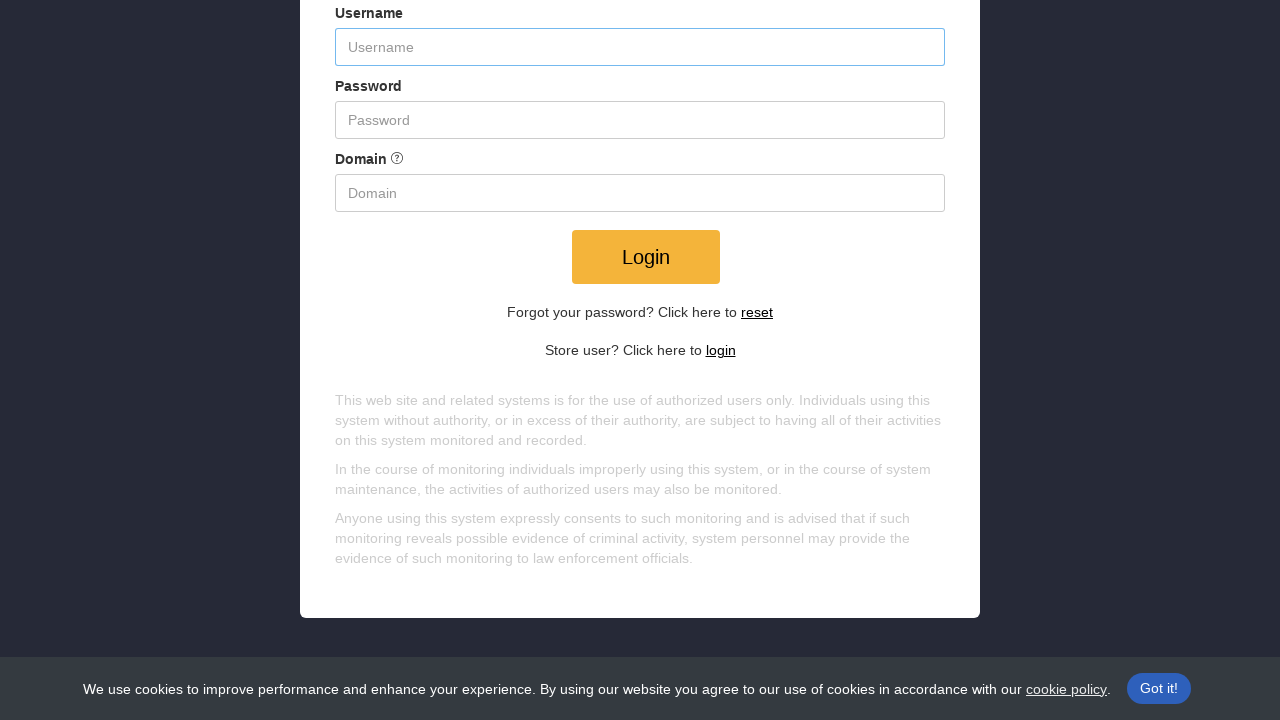

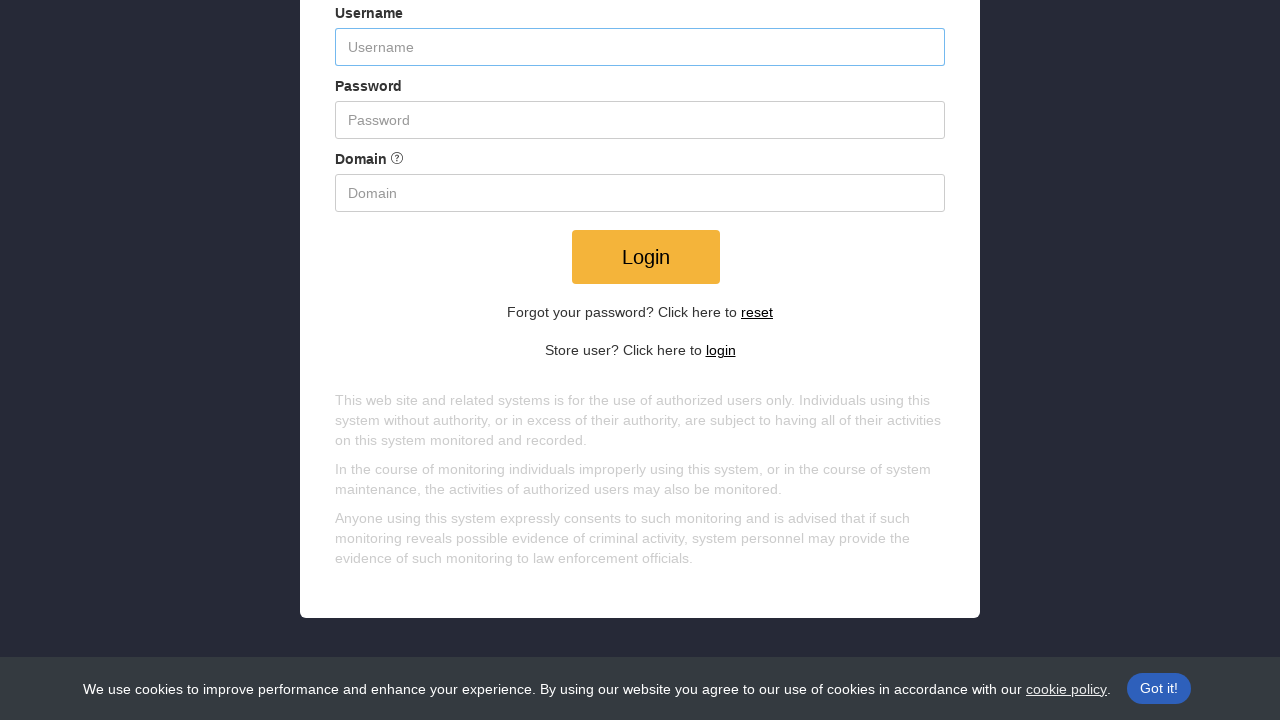